Tests edge case by searching with special characters and verifying the no results message appears

Starting URL: https://practice.expandtesting.com/bookstore

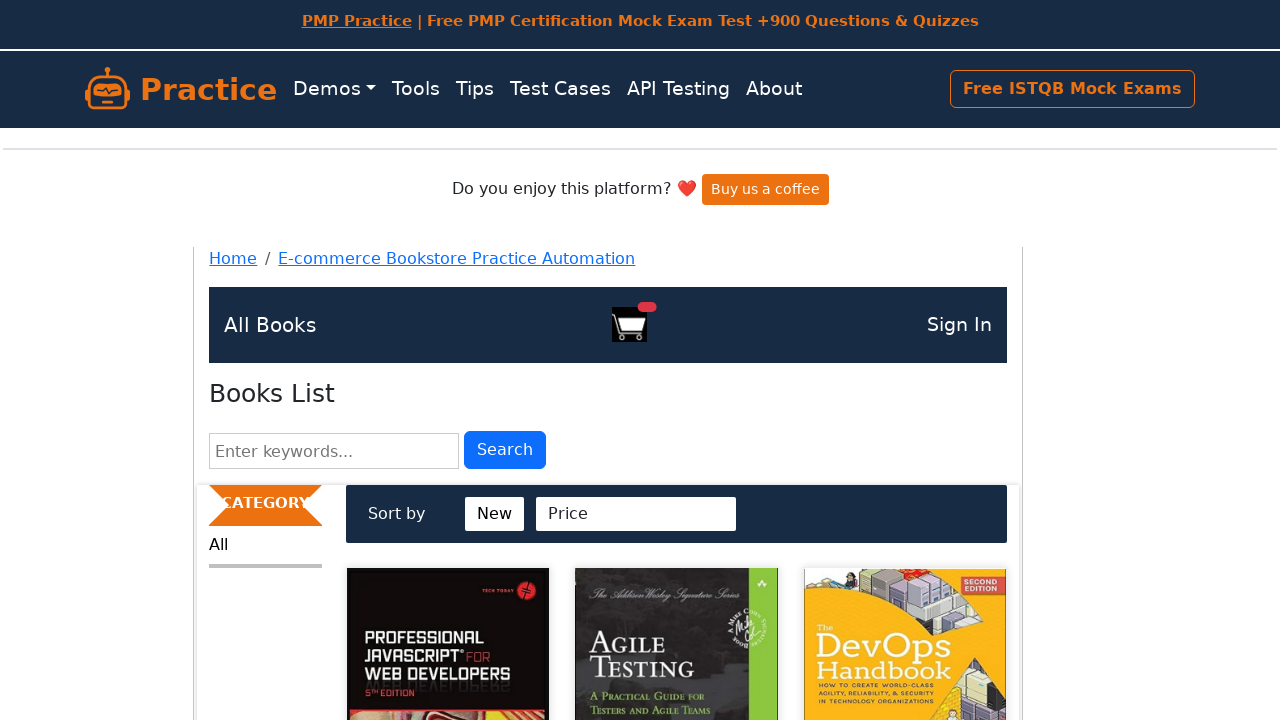

Filled search field with special characters '@!#' on xpath=//input[@name="search"]
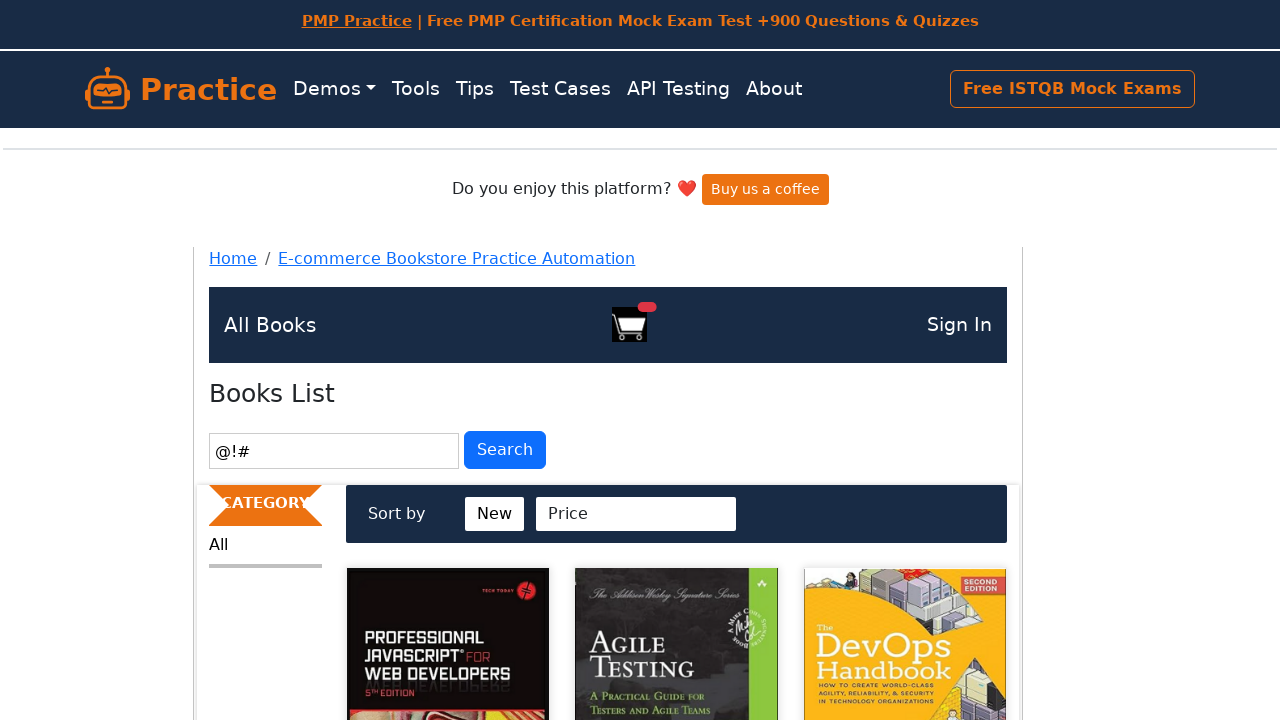

Clicked search button to search for special characters at (505, 450) on xpath=//button[@type="submit"]
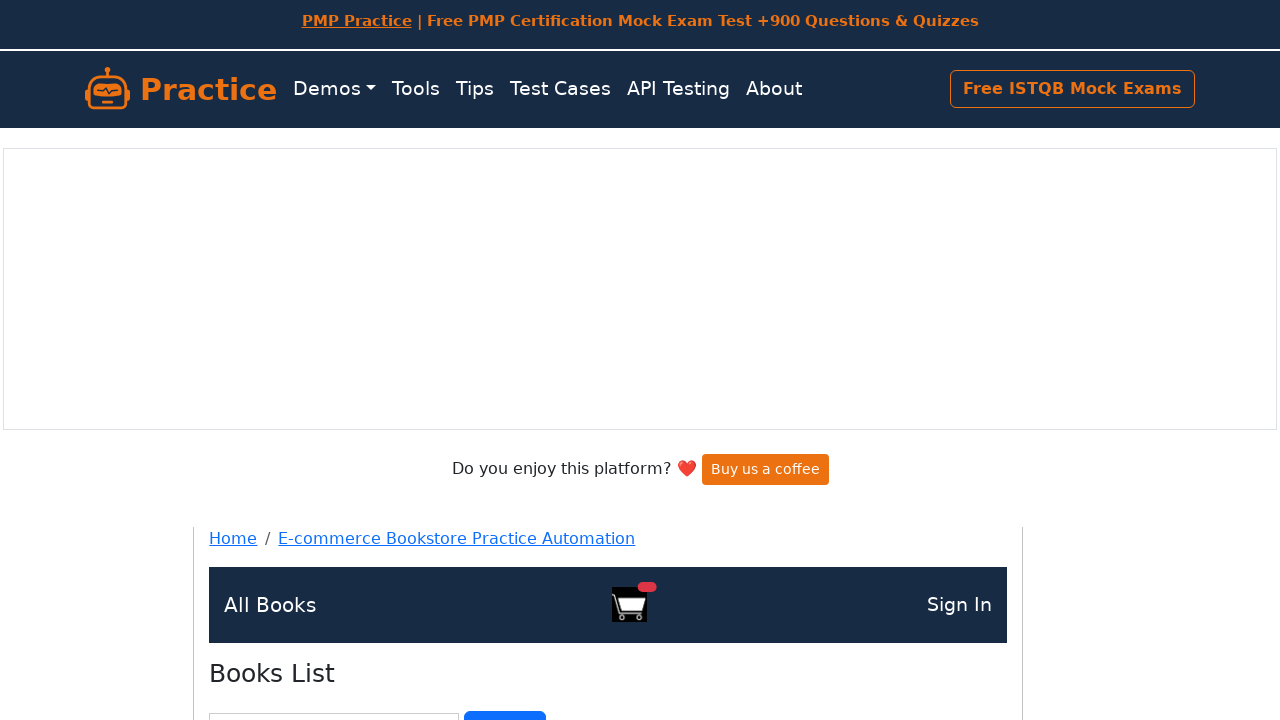

Verified 'Can not find any products' message is visible
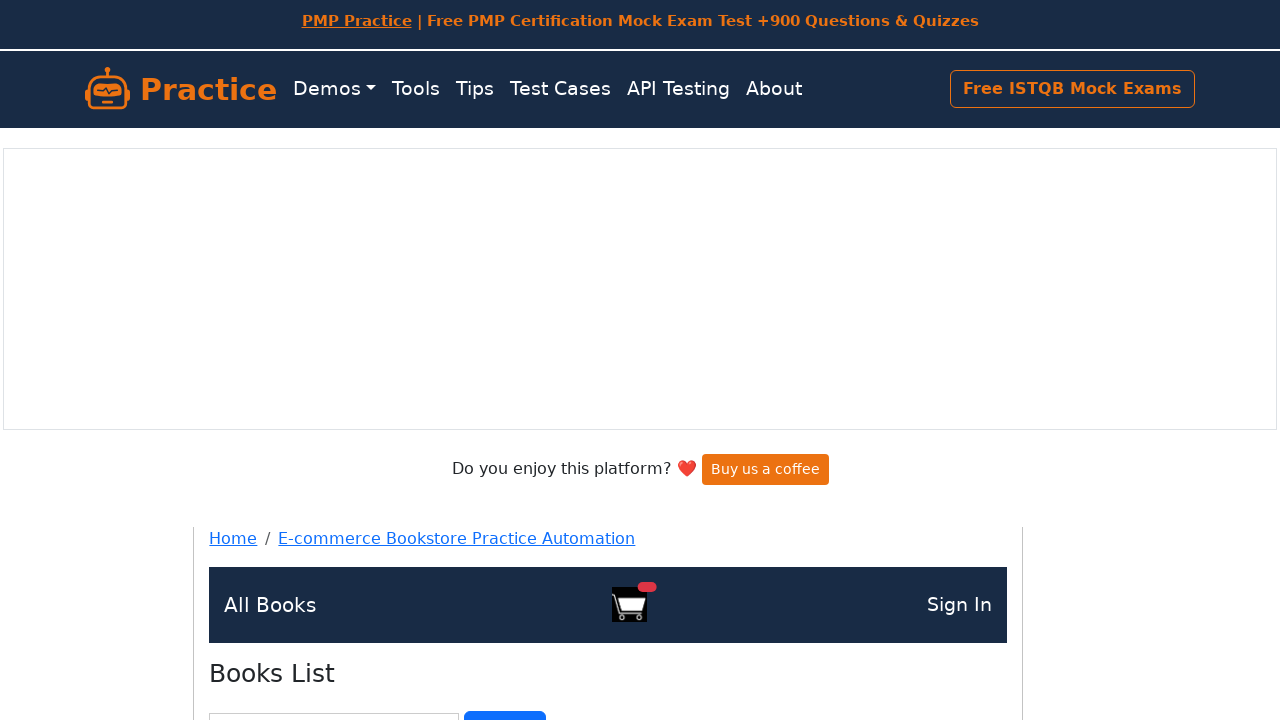

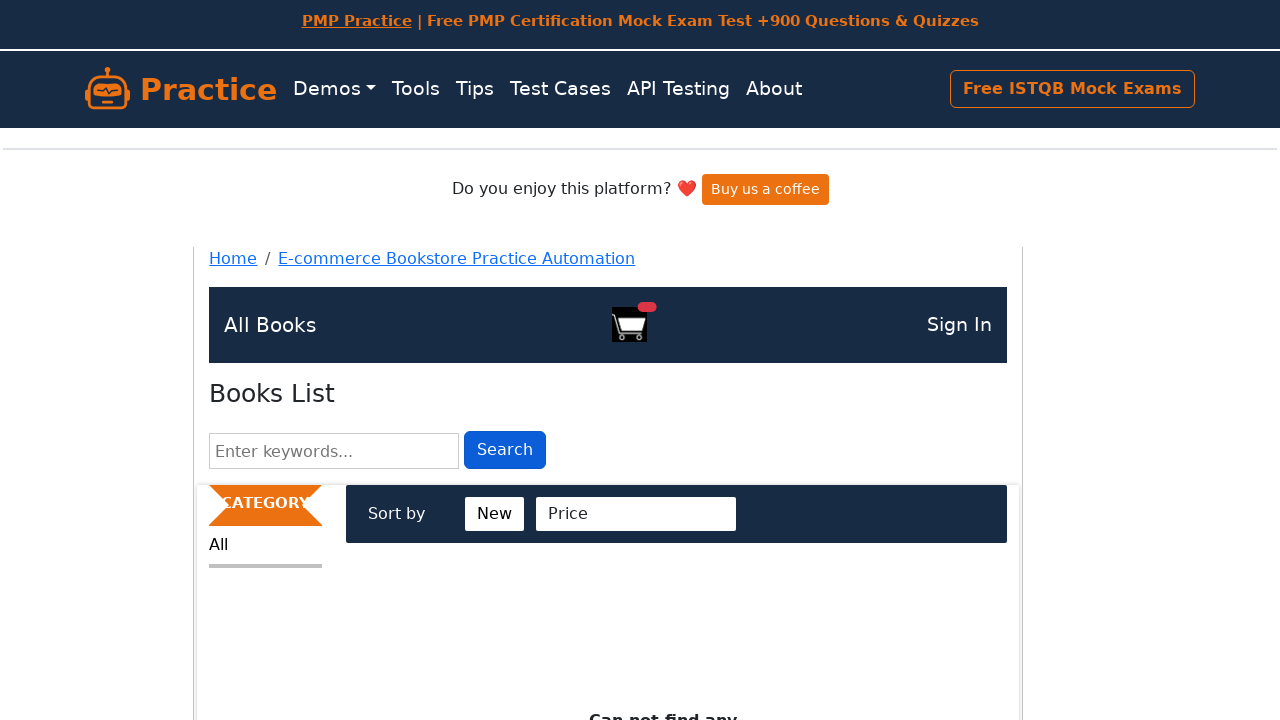